Tests alert handling by clicking a button that triggers an alert, entering text into it, and accepting it

Starting URL: https://only-testing-blog.blogspot.com/2014/01/textbox.html

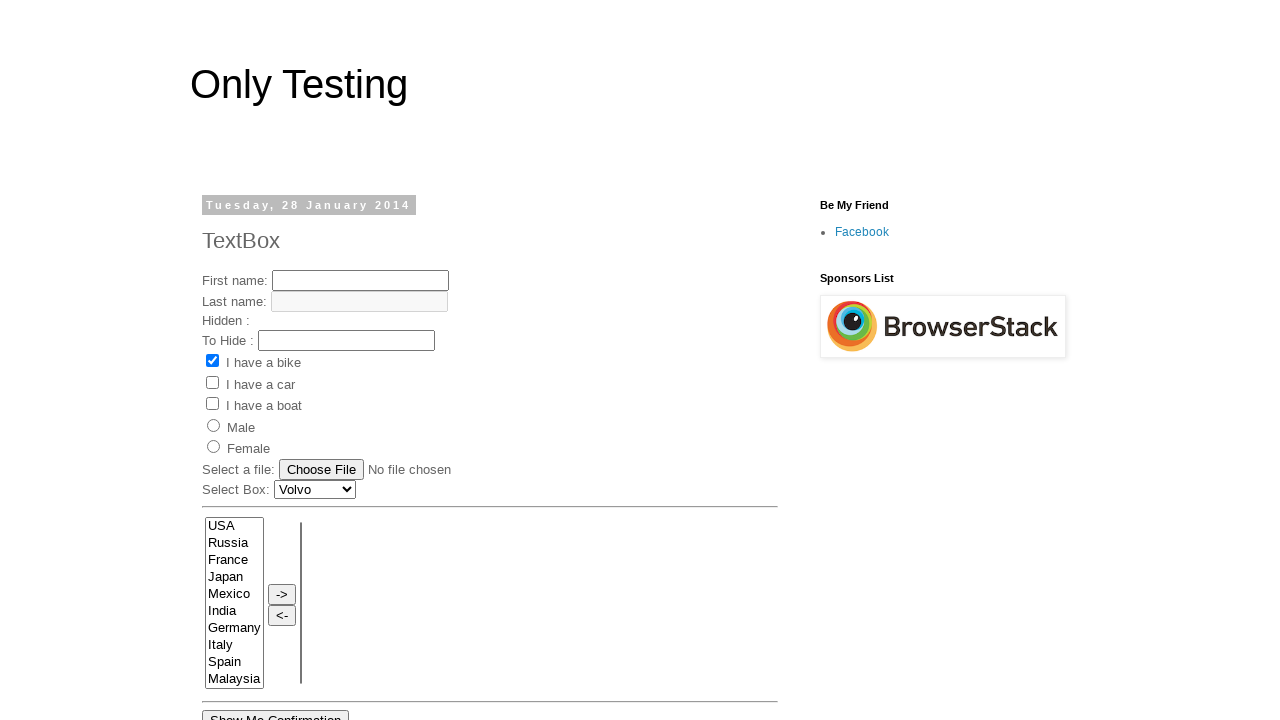

Navigated to alert handling test page
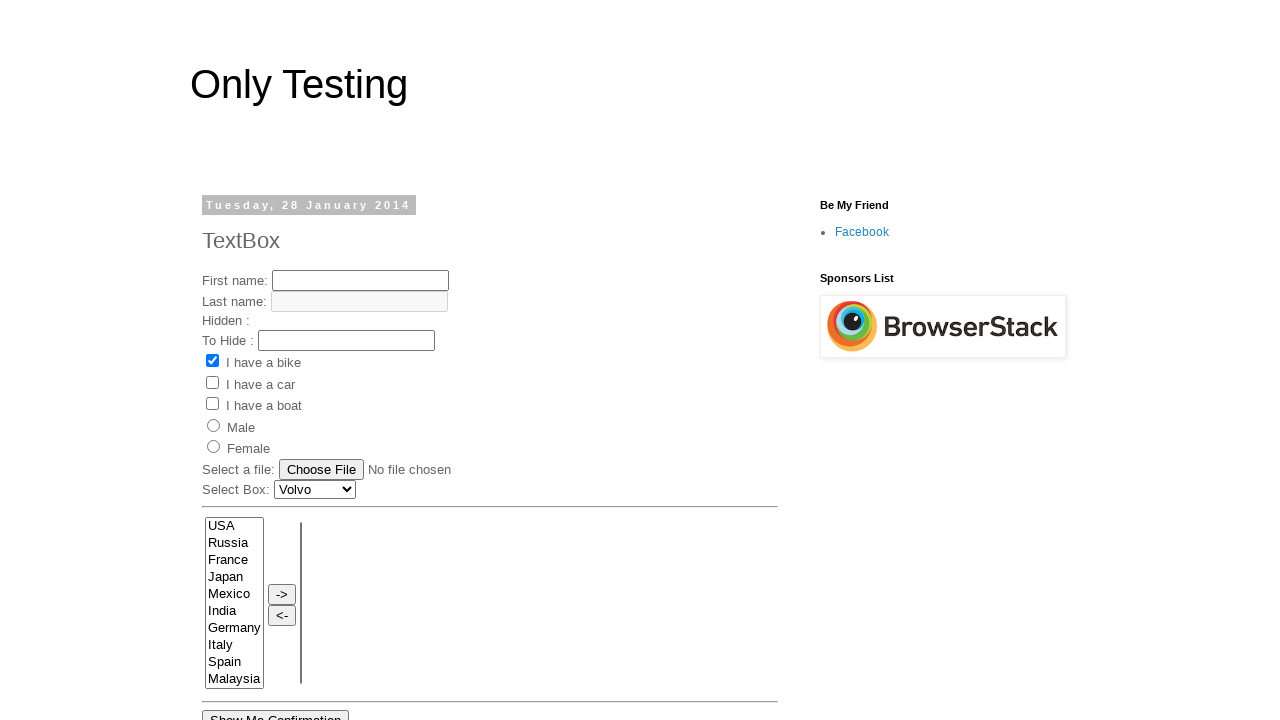

Clicked button to trigger alert dialog at (364, 360) on button[onclick='myFunctionf()']
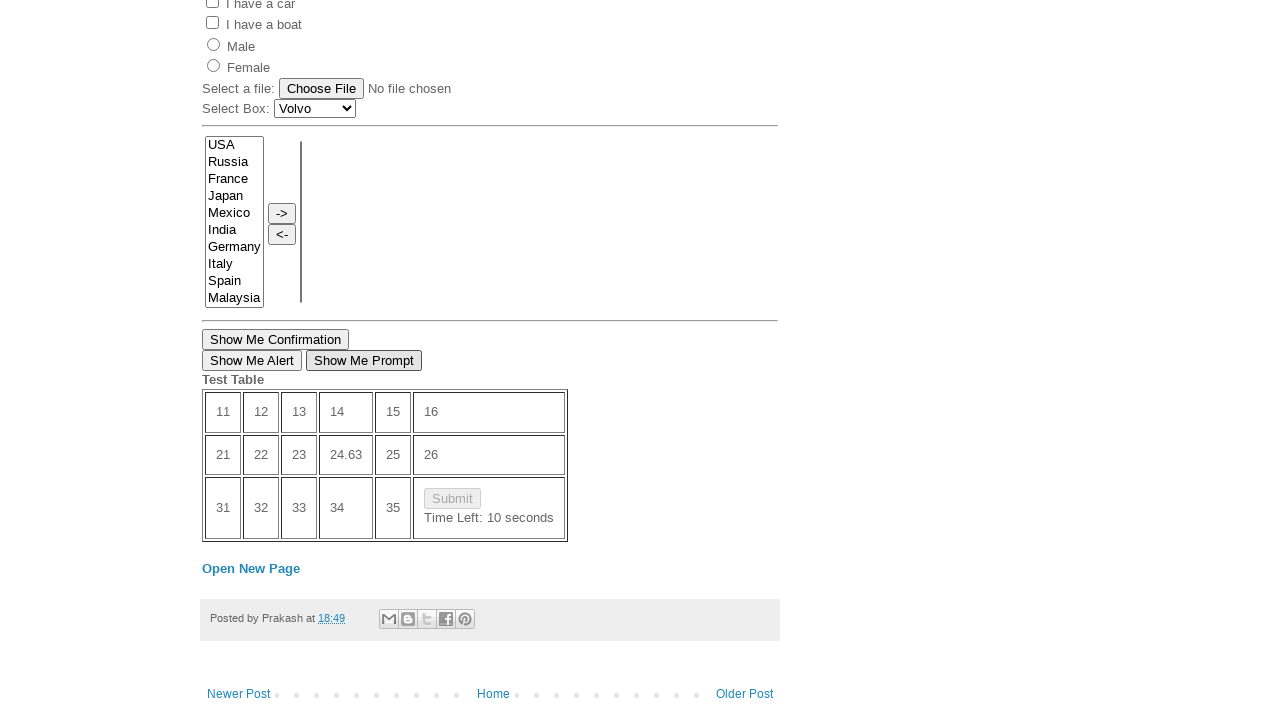

Set up dialog handler to accept with text input 'Say my name'
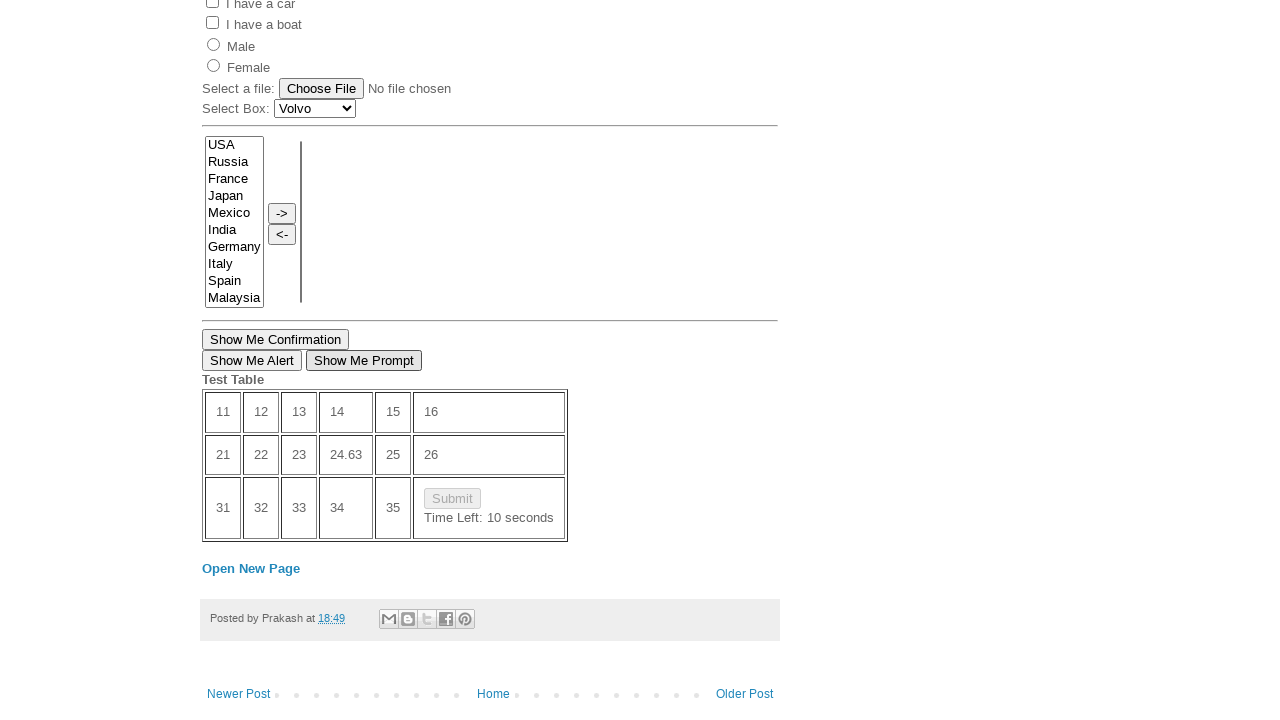

Clicked button again to trigger alert and handler accepted it at (364, 360) on button[onclick='myFunctionf()']
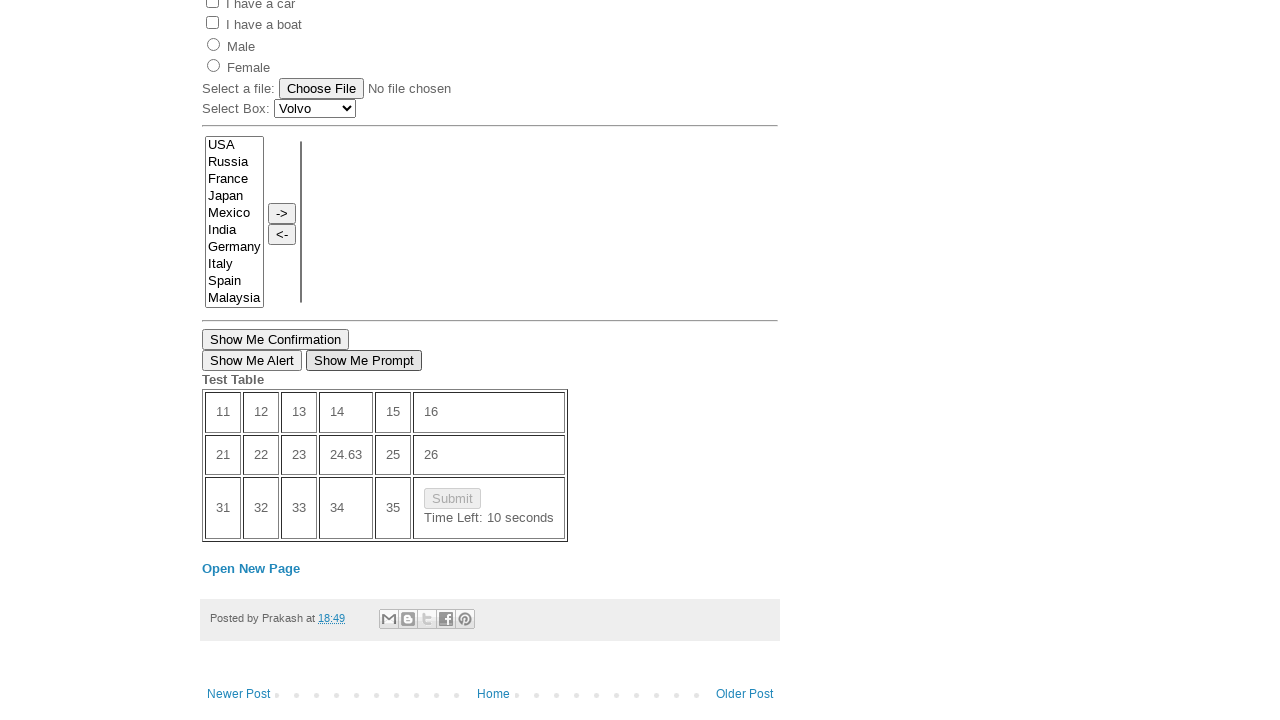

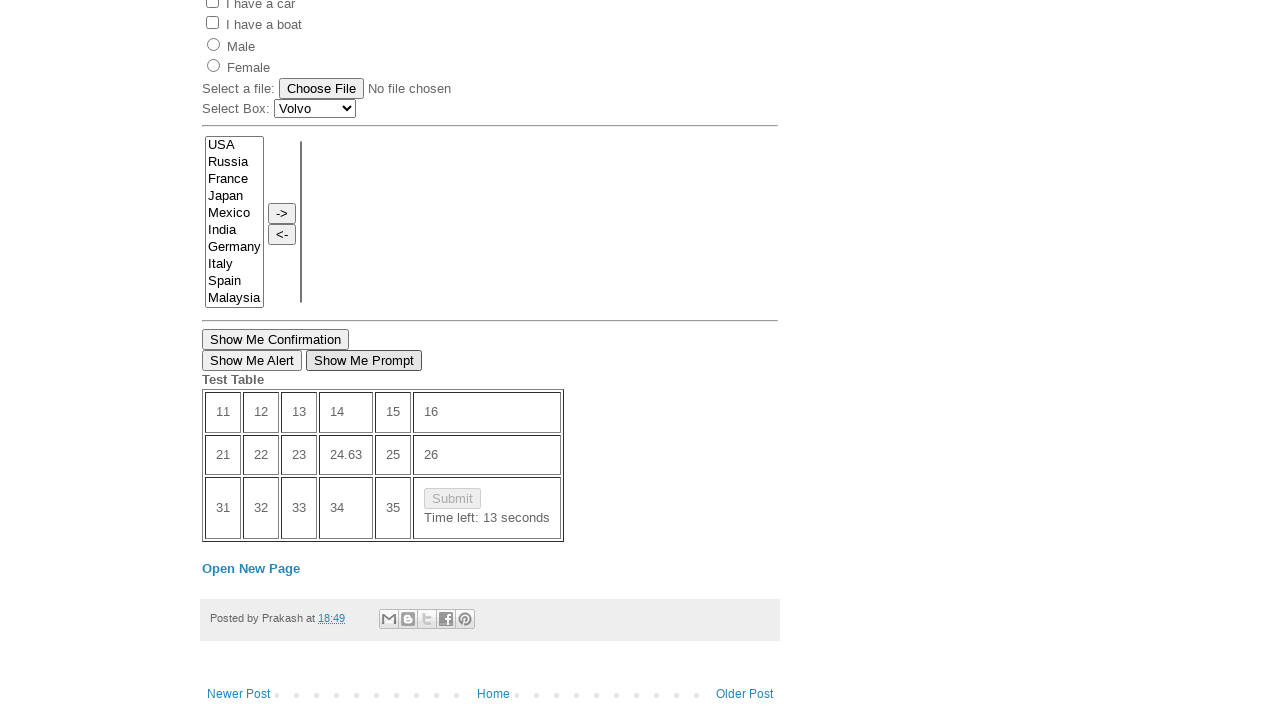